Tests scroll handling by scrolling down the page and then scrolling back up using JavaScript execution

Starting URL: https://www.actitime.com/

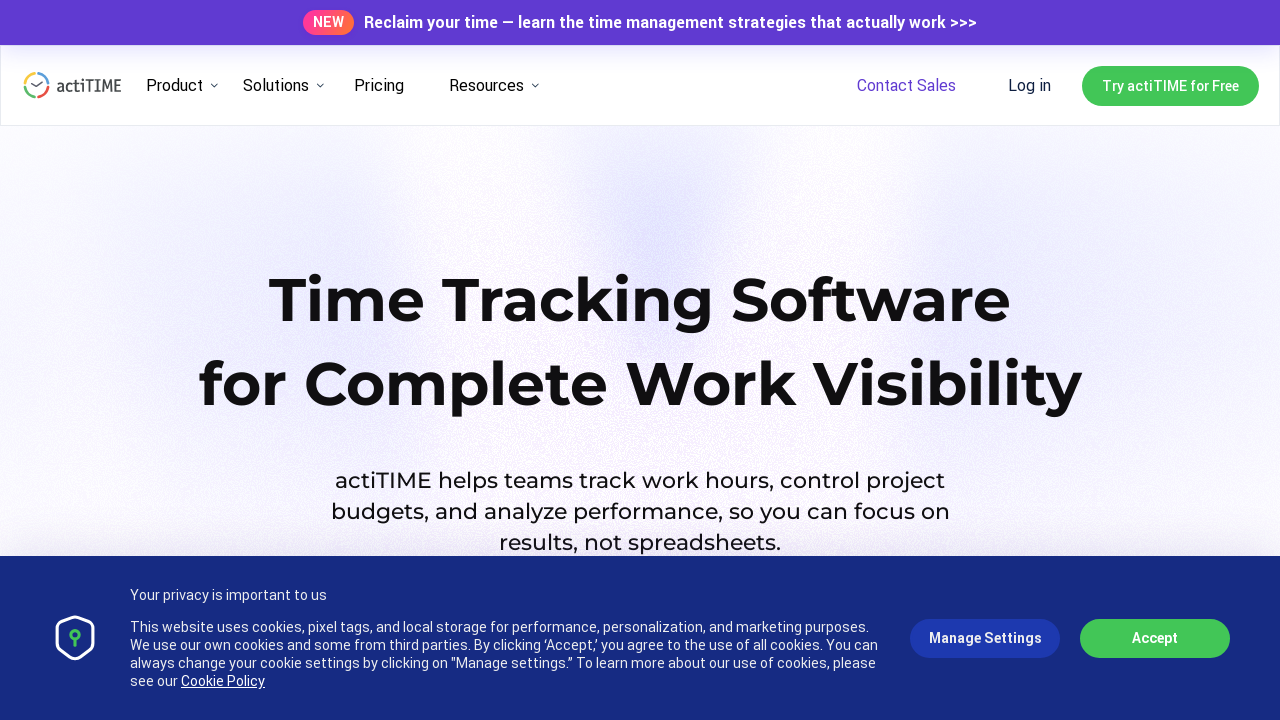

Scrolled down the page by 3000 pixels
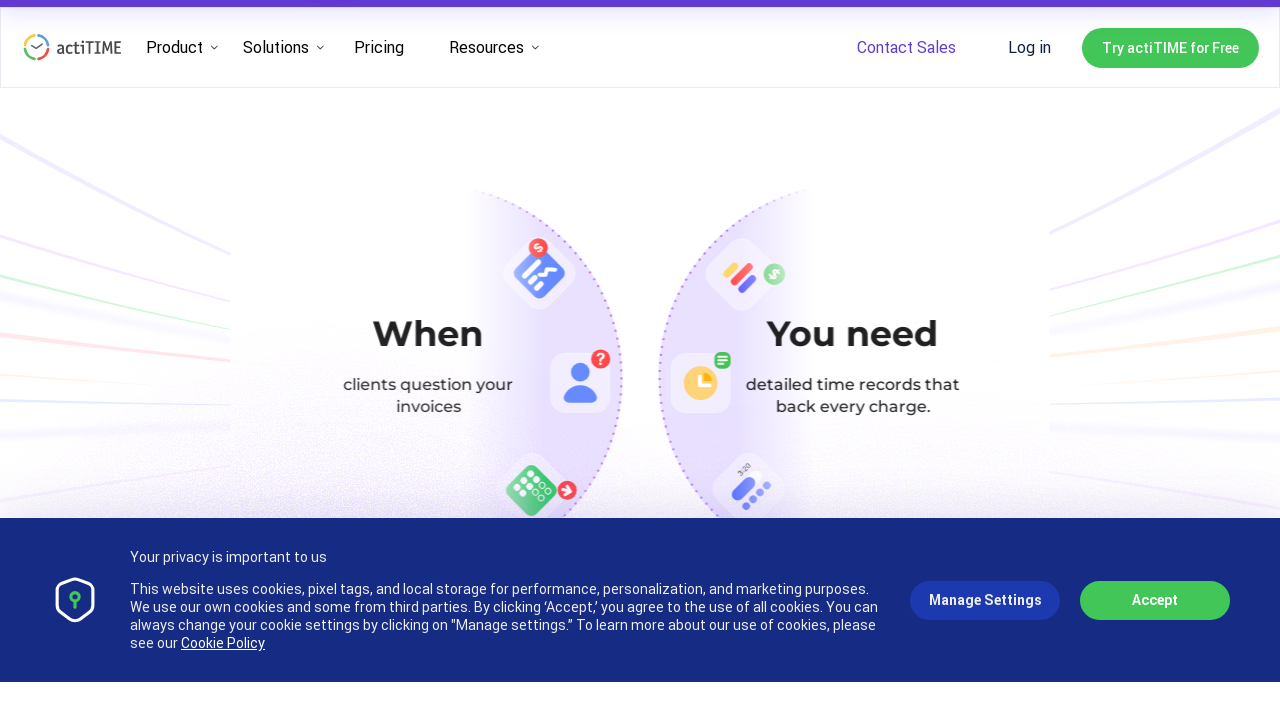

Waited 1000ms for scroll to complete
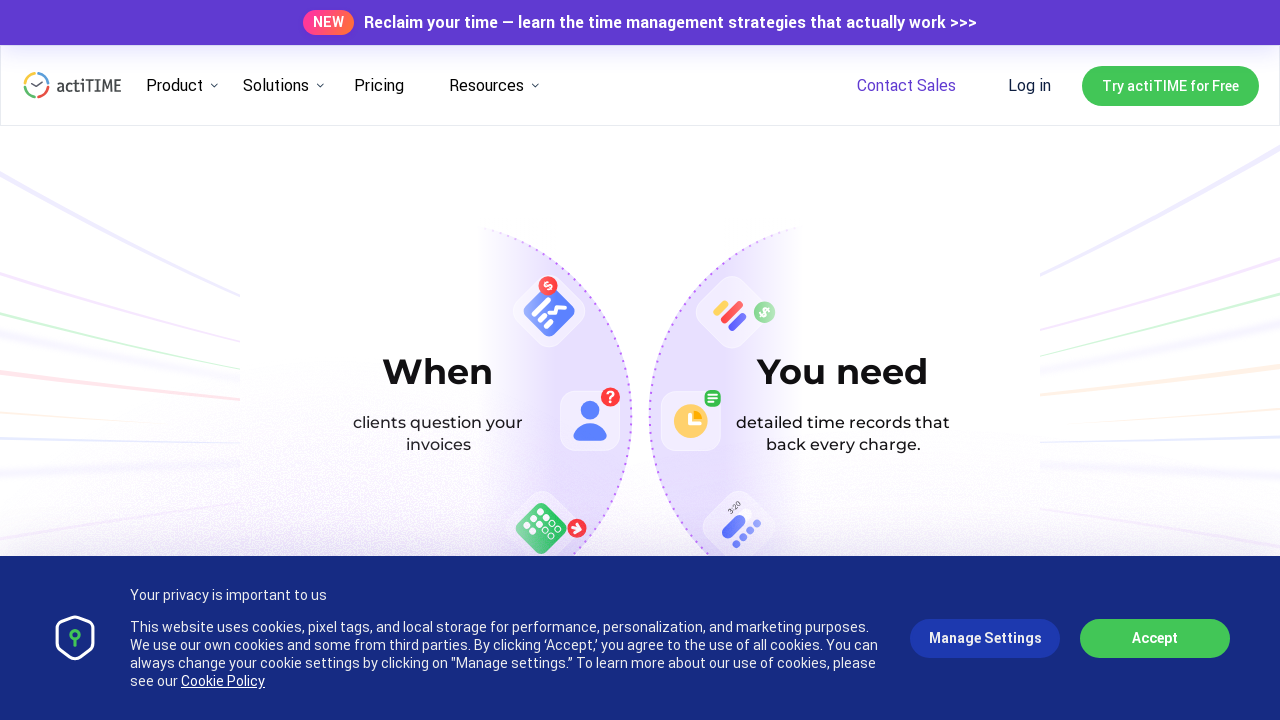

Scrolled up the page by 4000 pixels
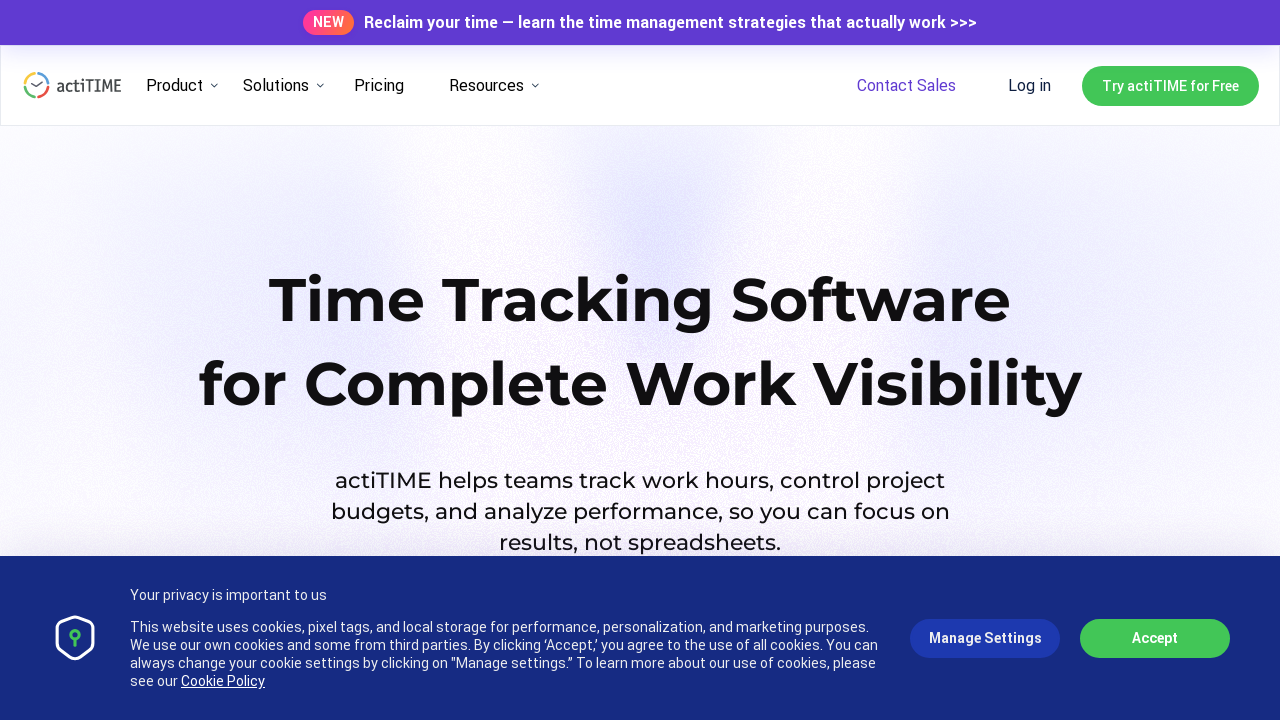

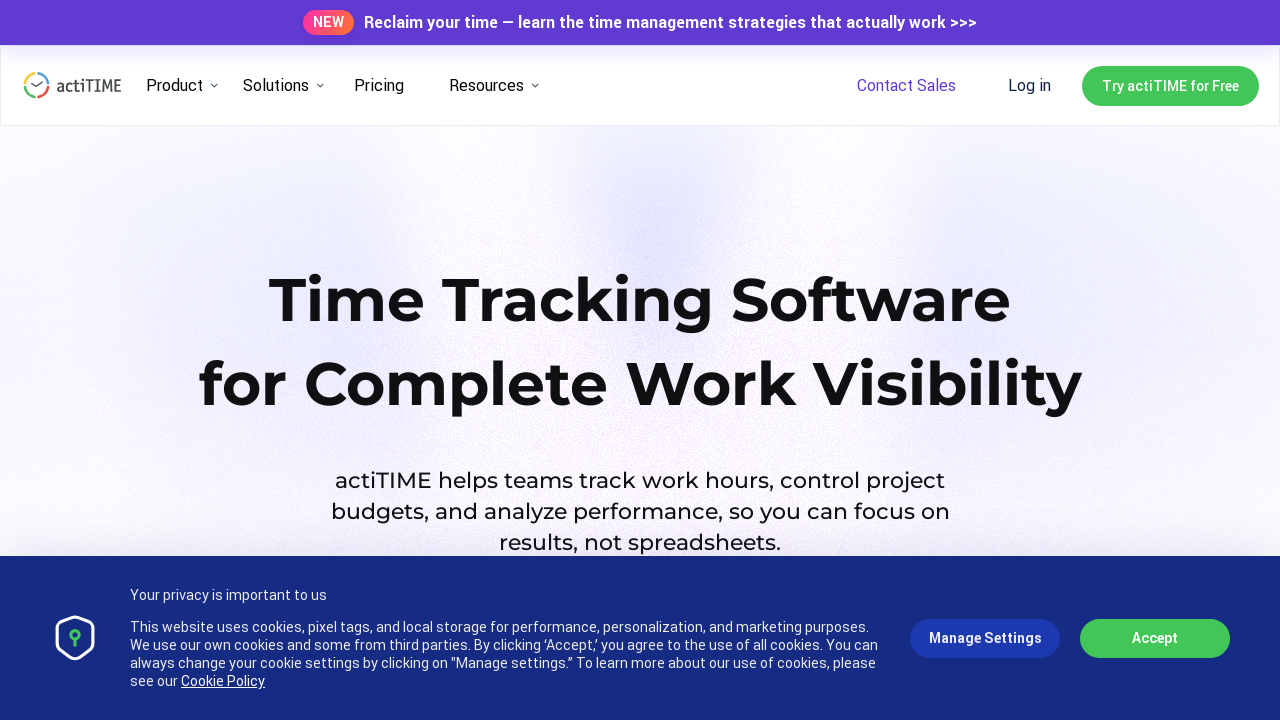